Tests login form validation by submitting only a username without a password and verifying the error message is displayed

Starting URL: https://www.saucedemo.com/

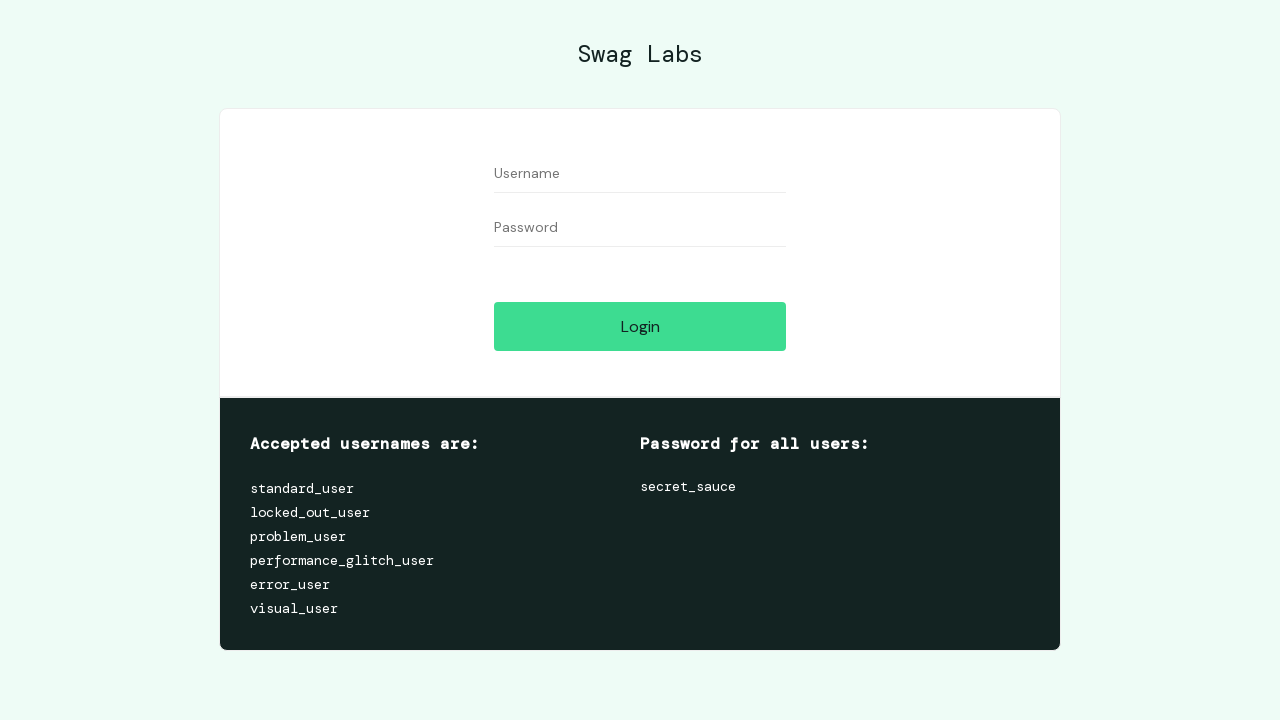

Filled username field with 'standard_user' on #user-name
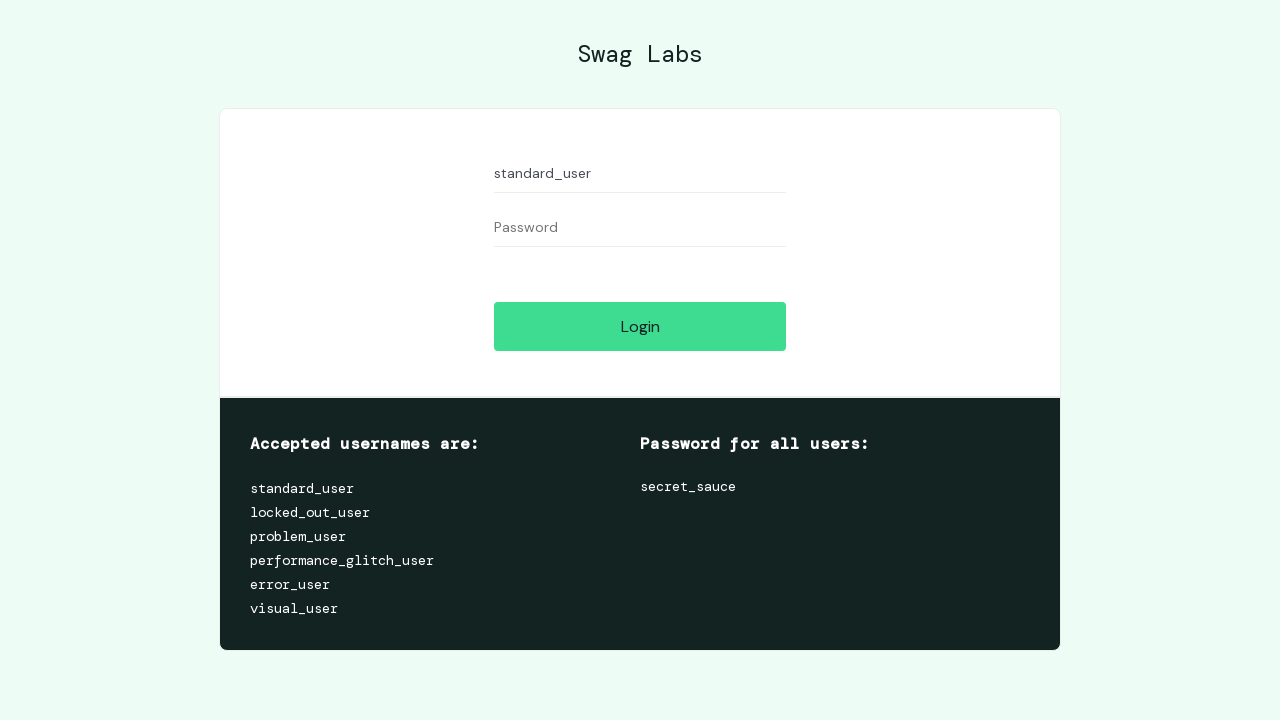

Clicked login button without entering password at (640, 326) on #login-button
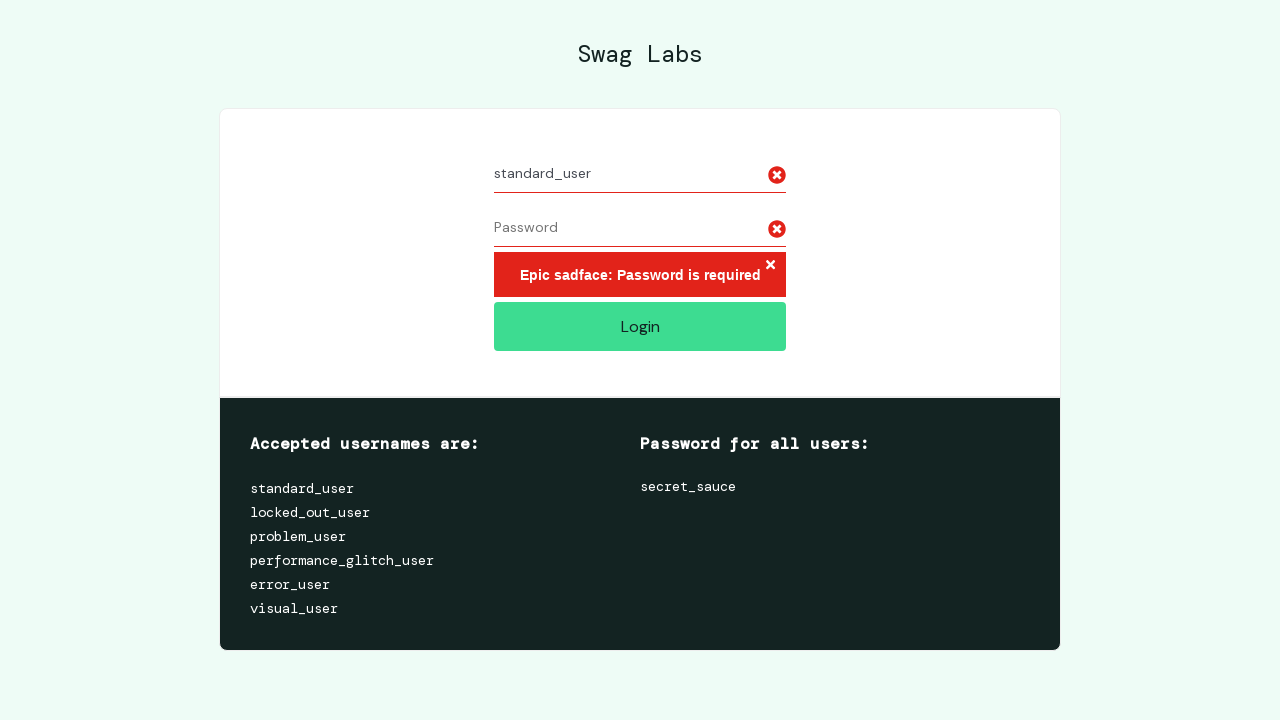

Error message for missing password is displayed
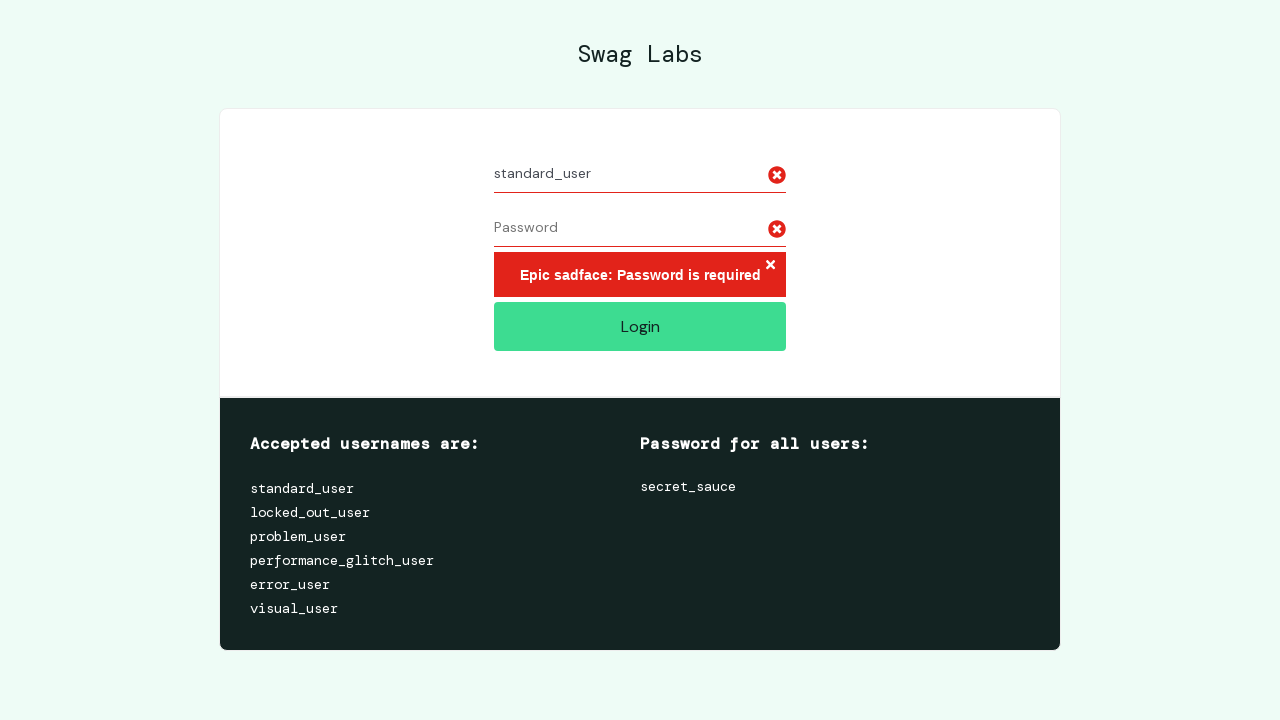

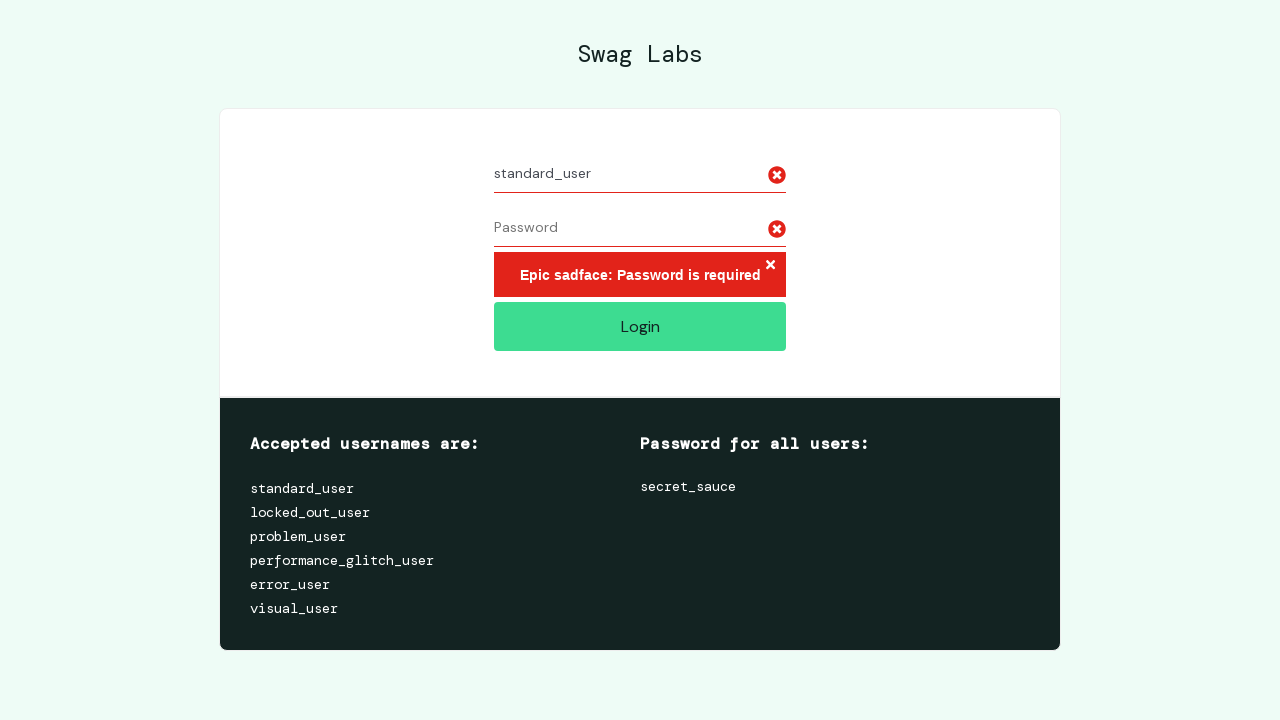